Handles a random popup if displayed and clicks on a button to navigate to course schedule page

Starting URL: https://vnk.edu.vn/

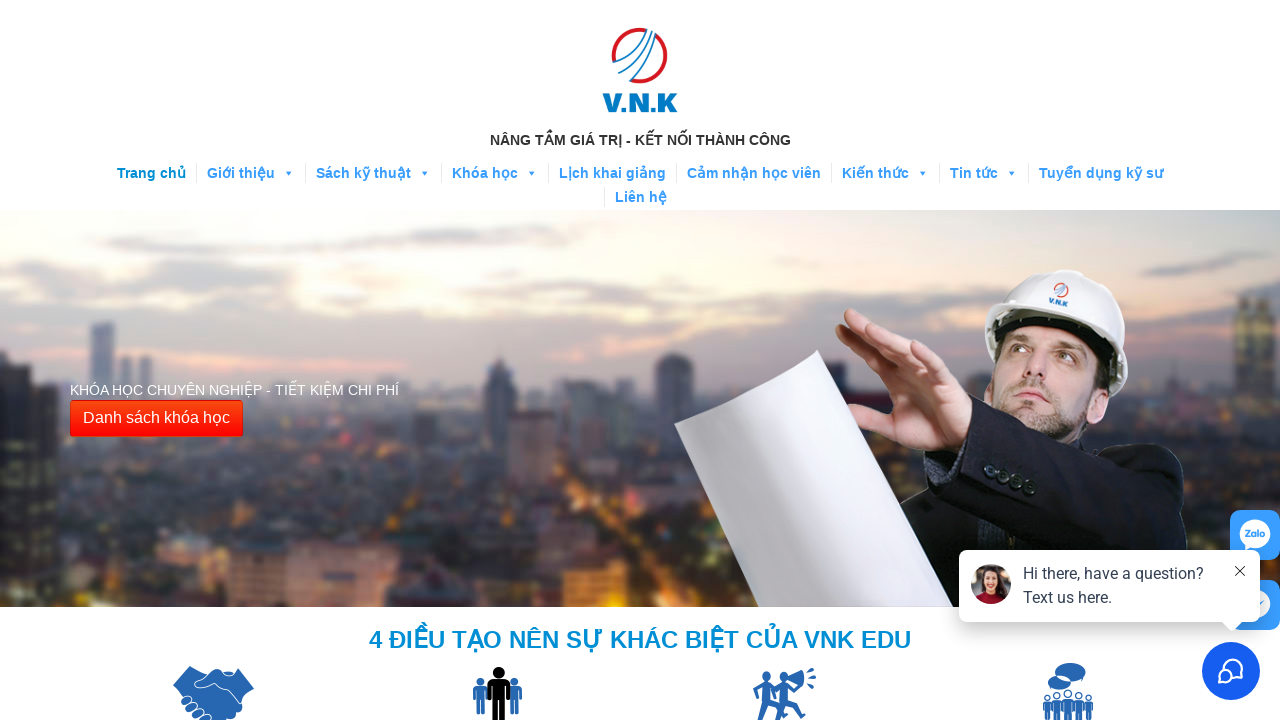

No random popup detected in DOM
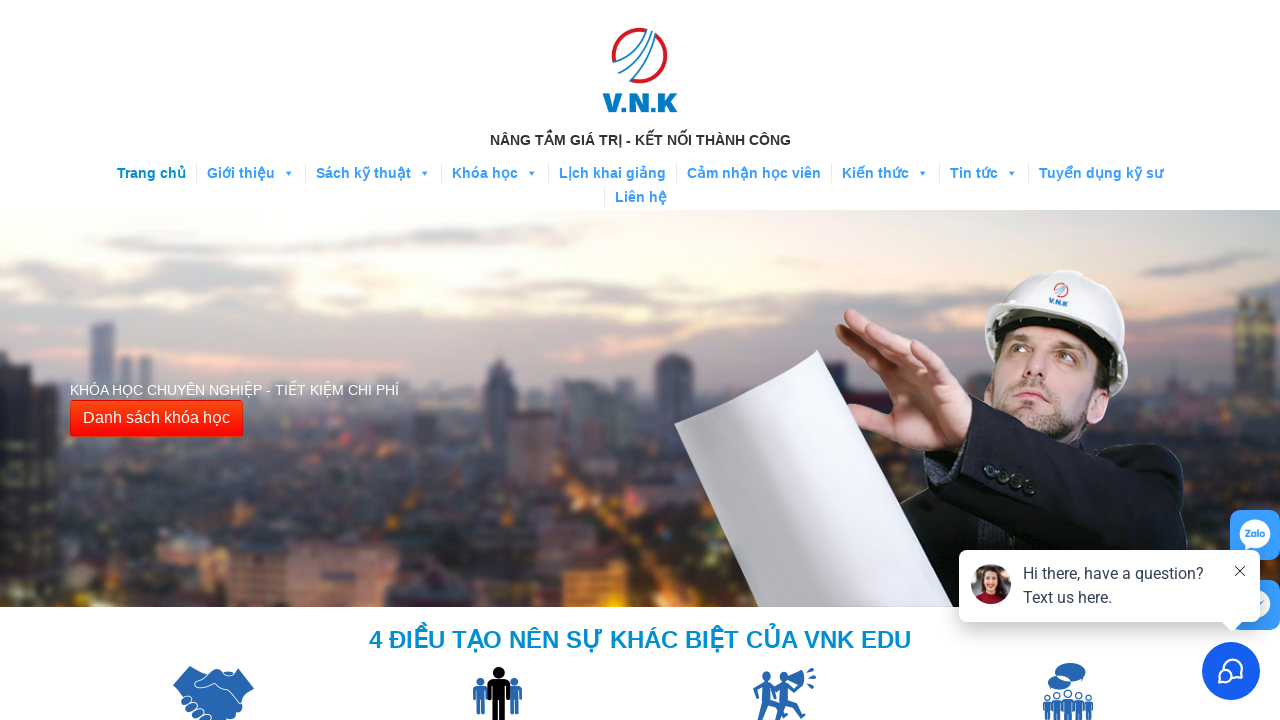

Clicked danger button to navigate to course schedule page at (156, 419) on button.btn-danger
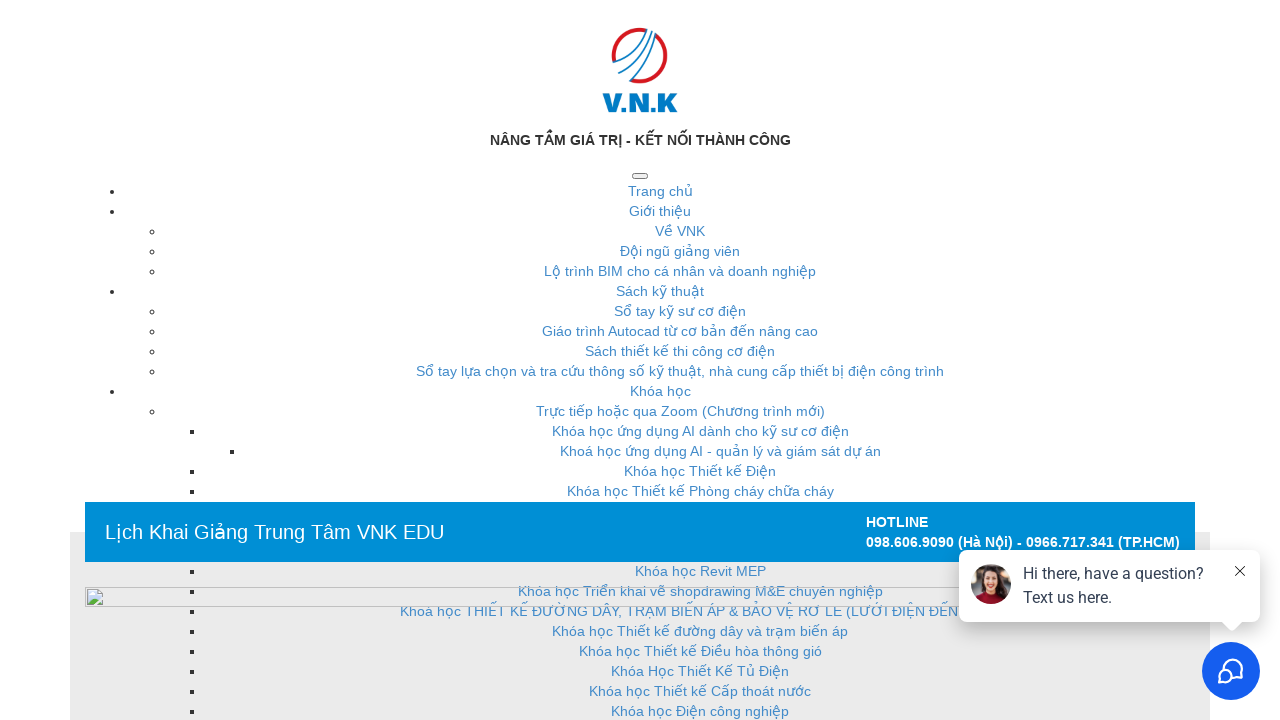

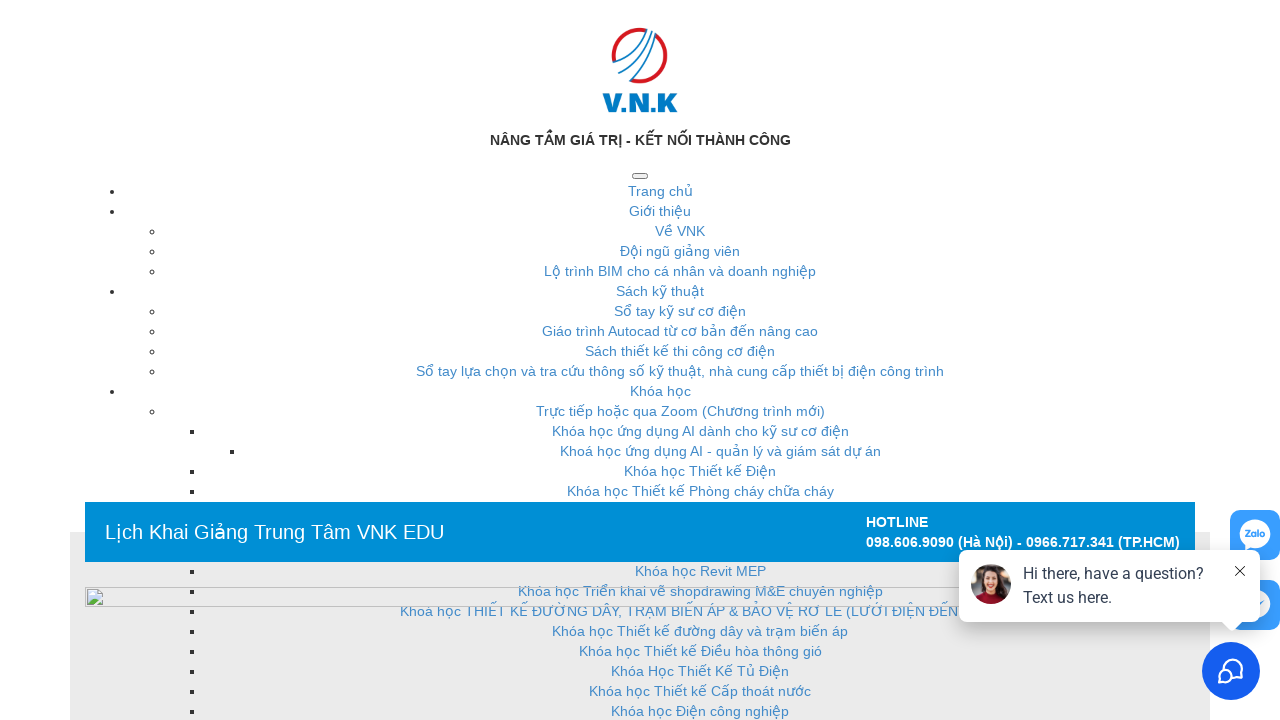